Tests clicking on the "Courses" link on the GeeksforGeeks homepage using action chains

Starting URL: https://www.geeksforgeeks.org/

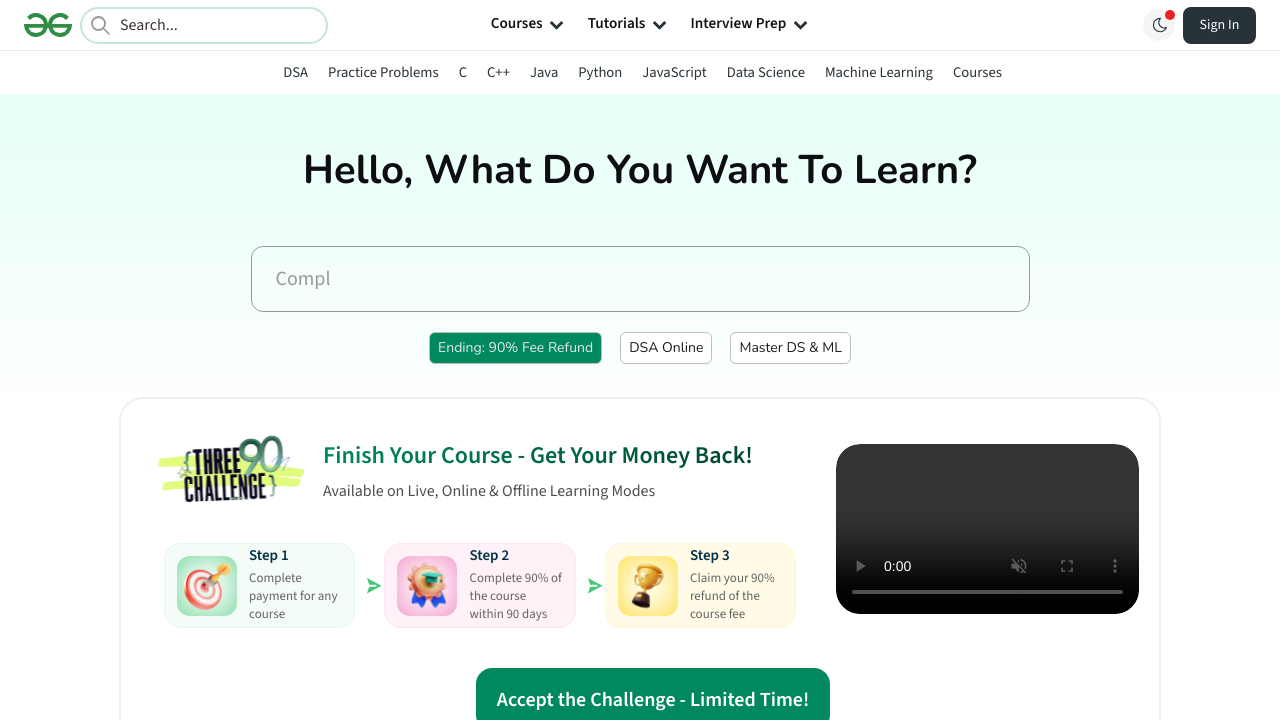

Clicked on the 'Courses' link on GeeksforGeeks homepage at (977, 72) on a:has-text('Courses')
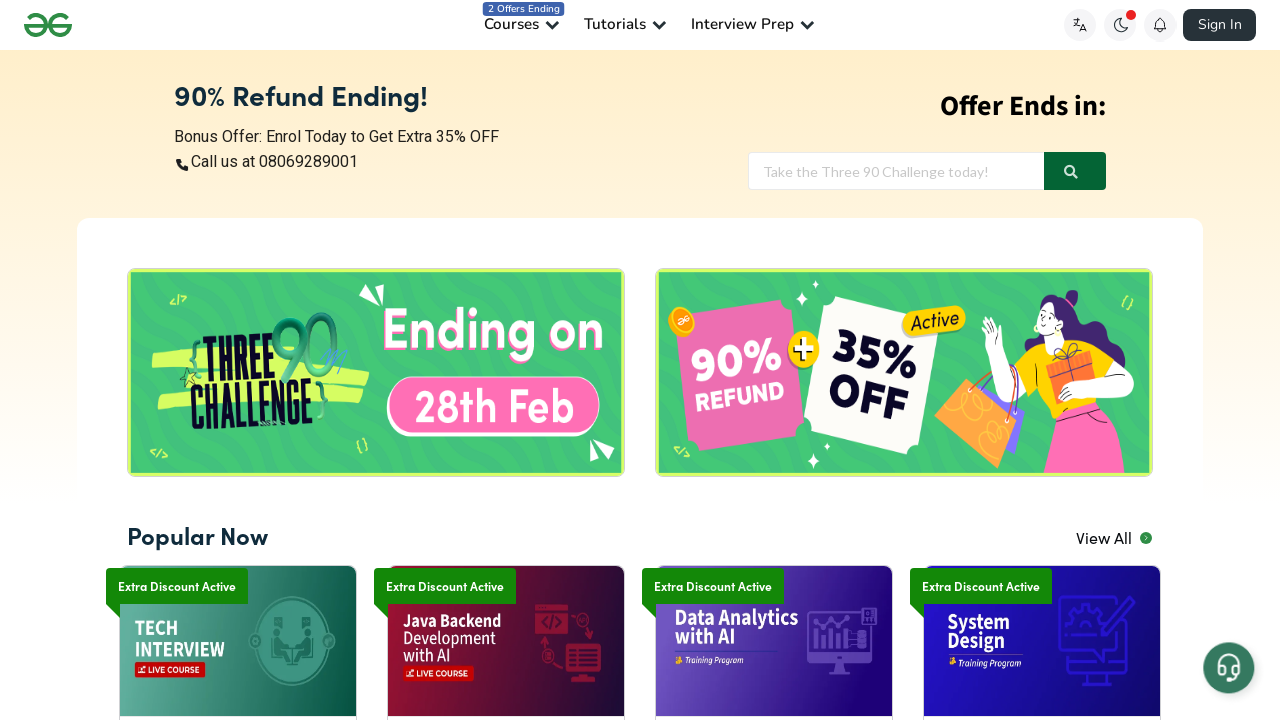

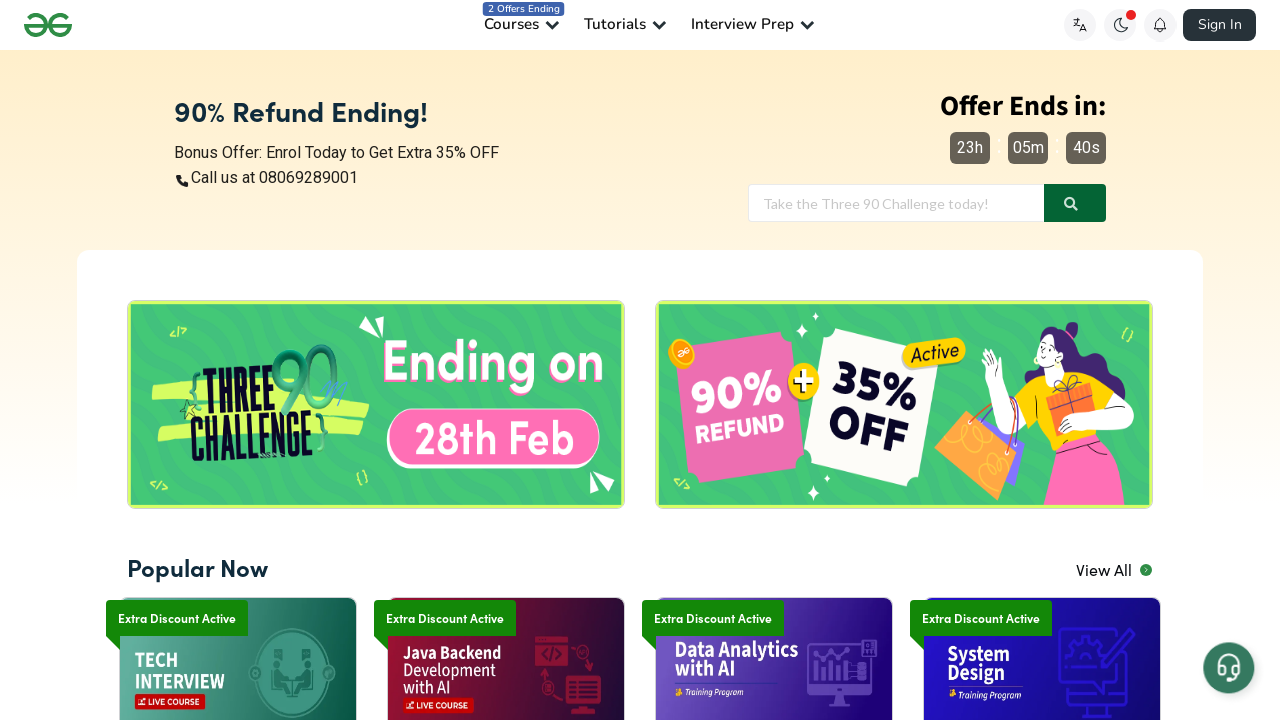